Tests a notes application by opening notes, comparing their content between main page and sidebar views, and deleting notes to verify they are removed from the list

Starting URL: https://qa.skillbox.ru/module15/bignotes/#/statistic

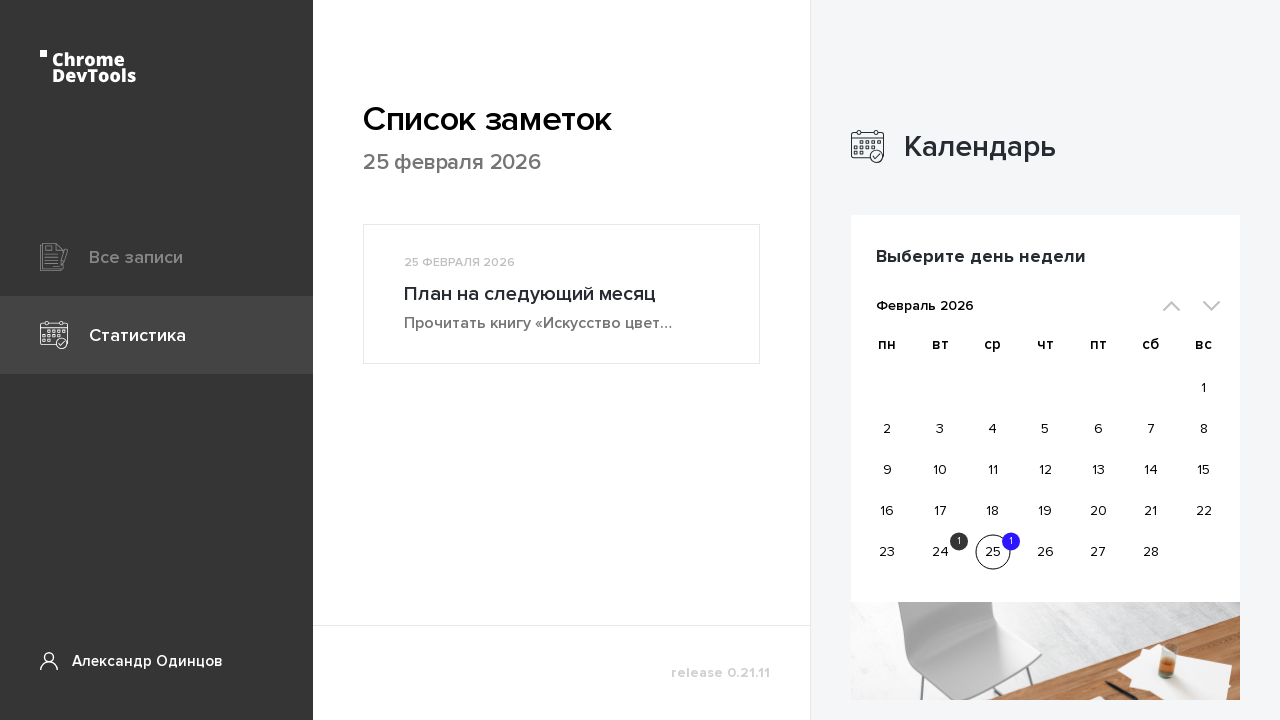

Retrieved title text content from first note on main page
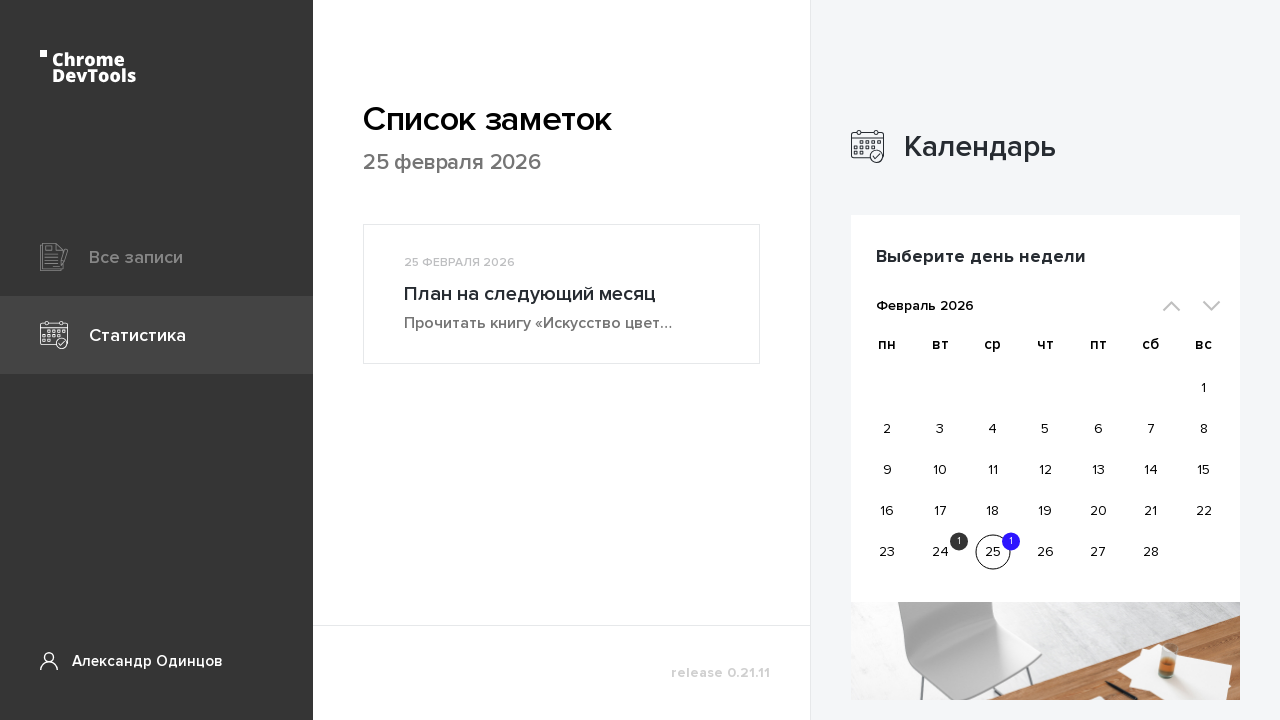

Retrieved body text content from first note on main page
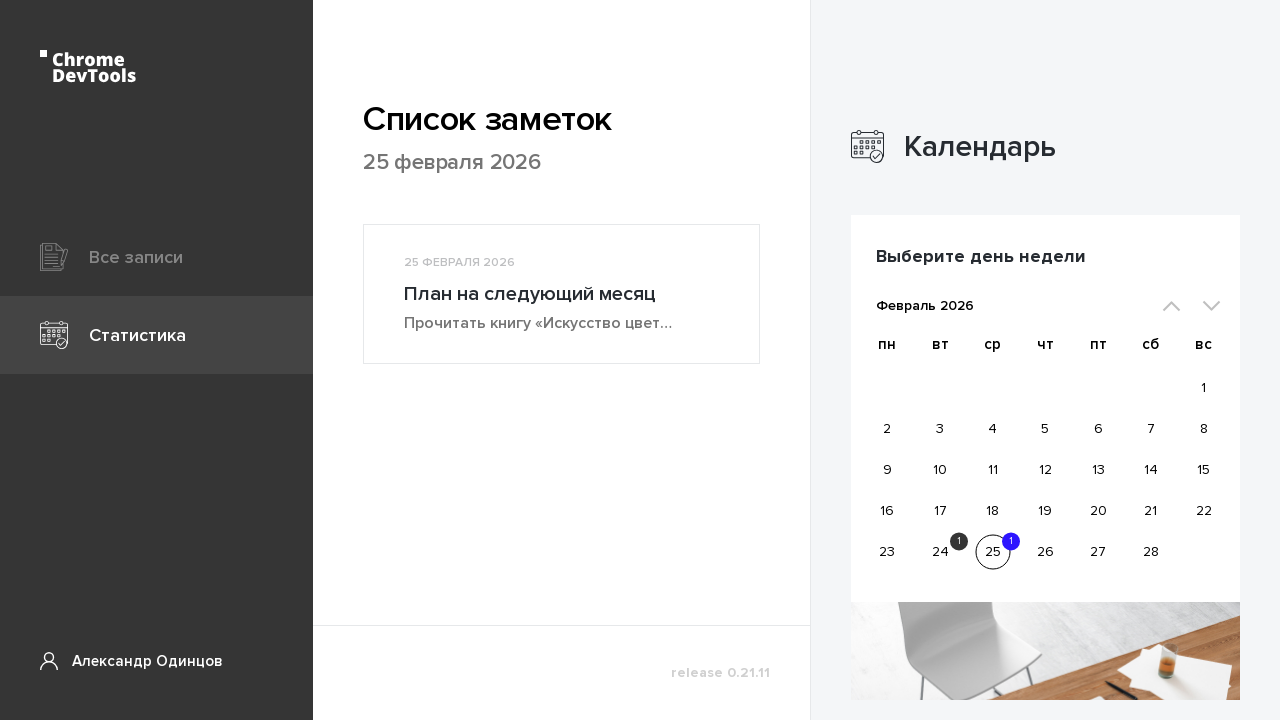

Clicked on first note in main page at (562, 294) on div.pageStatistic__list div.pageStatistic__article:first-child
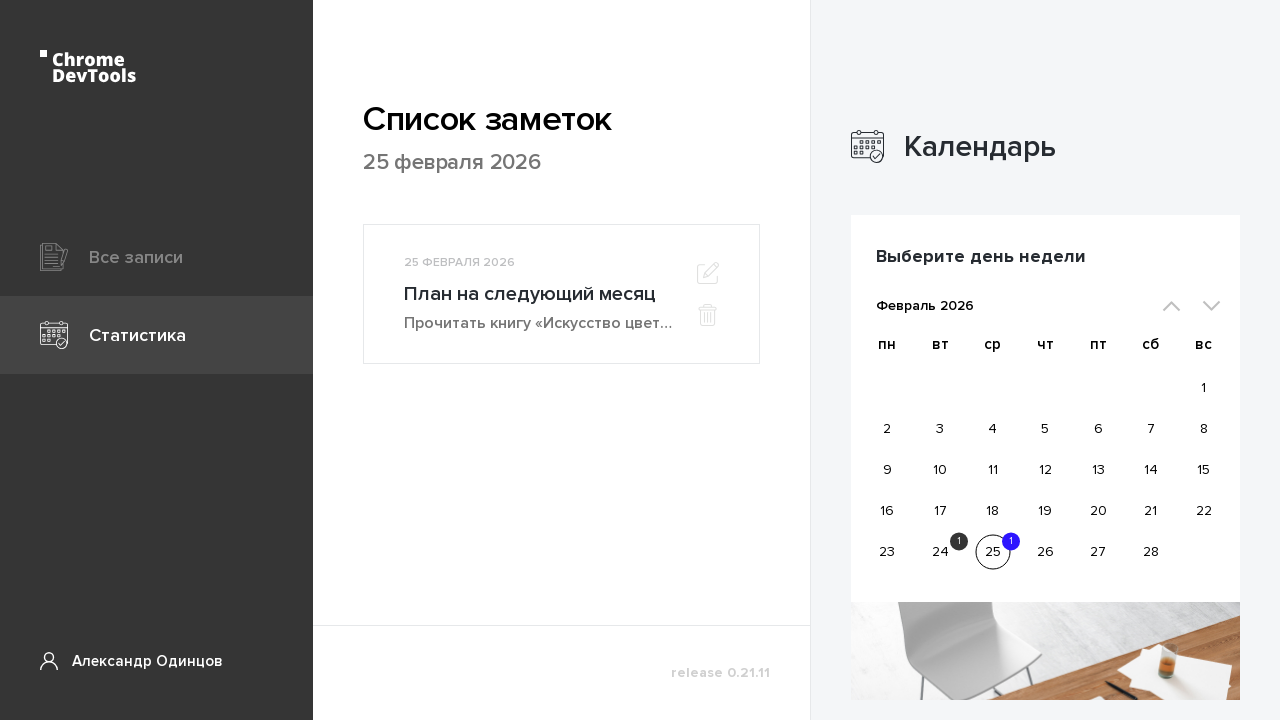

Waited for note to appear in sidebar
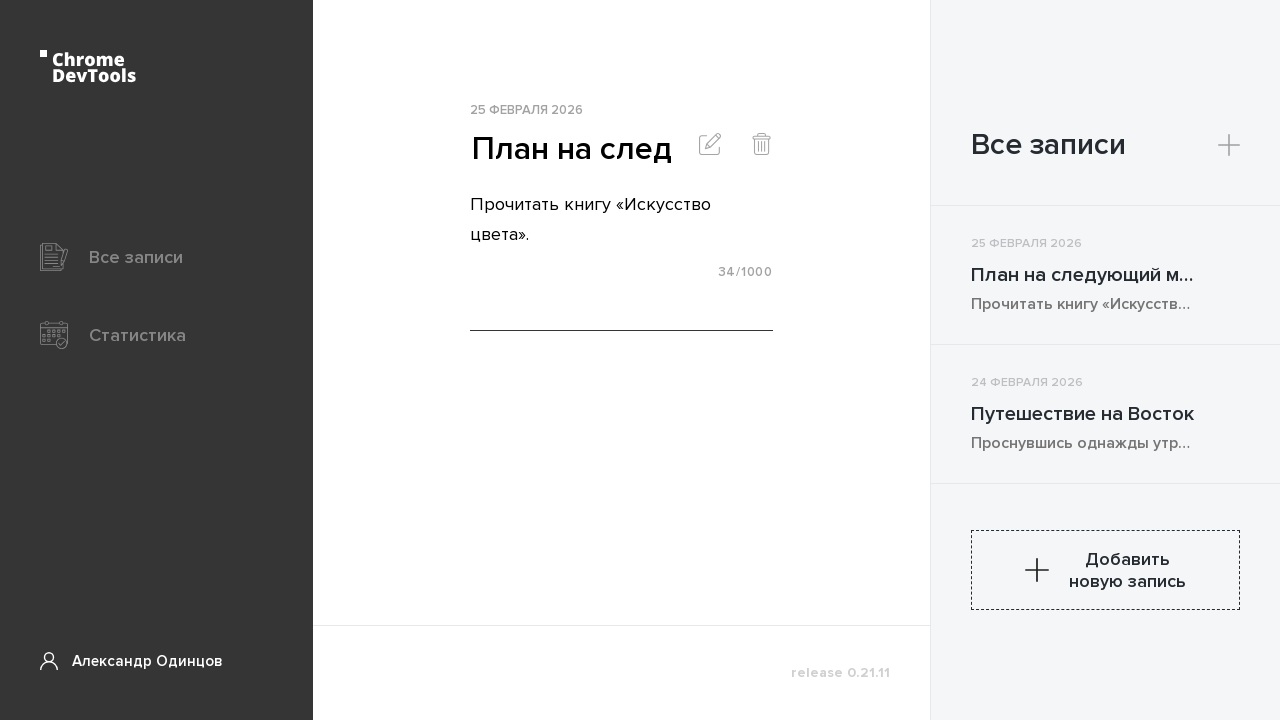

Retrieved title text content from first note in sidebar
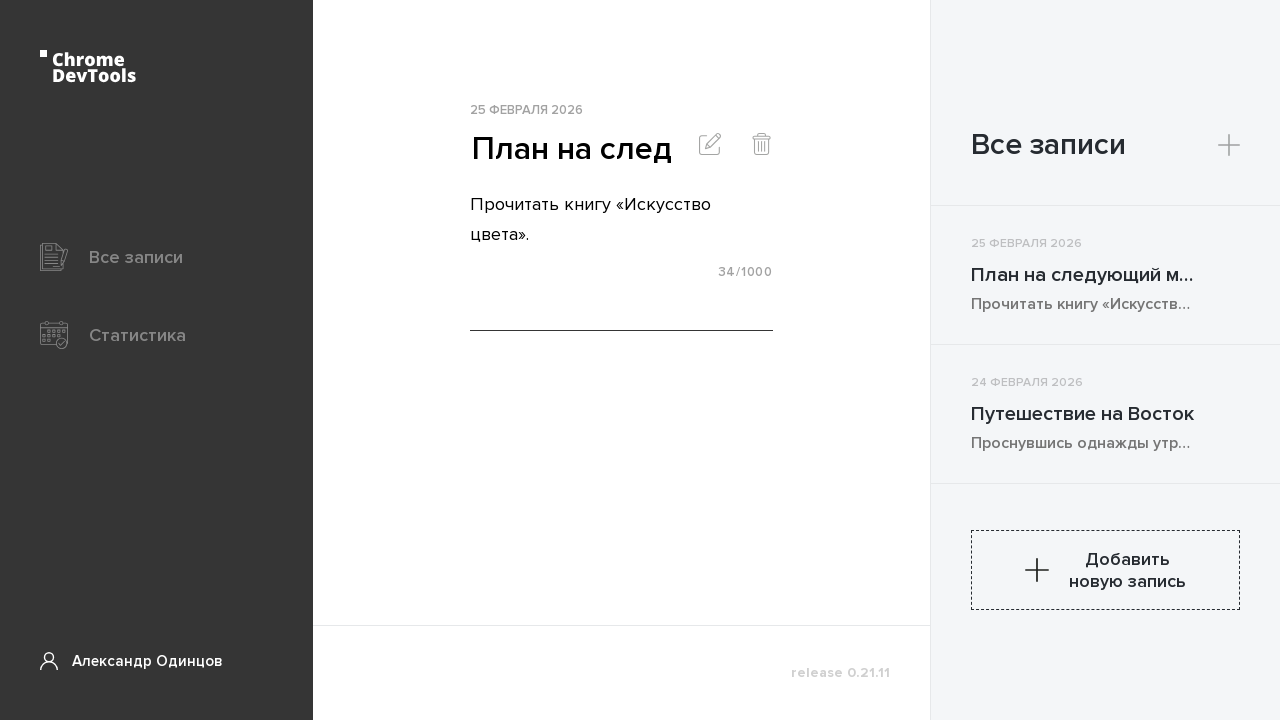

Retrieved body text content from first note in sidebar
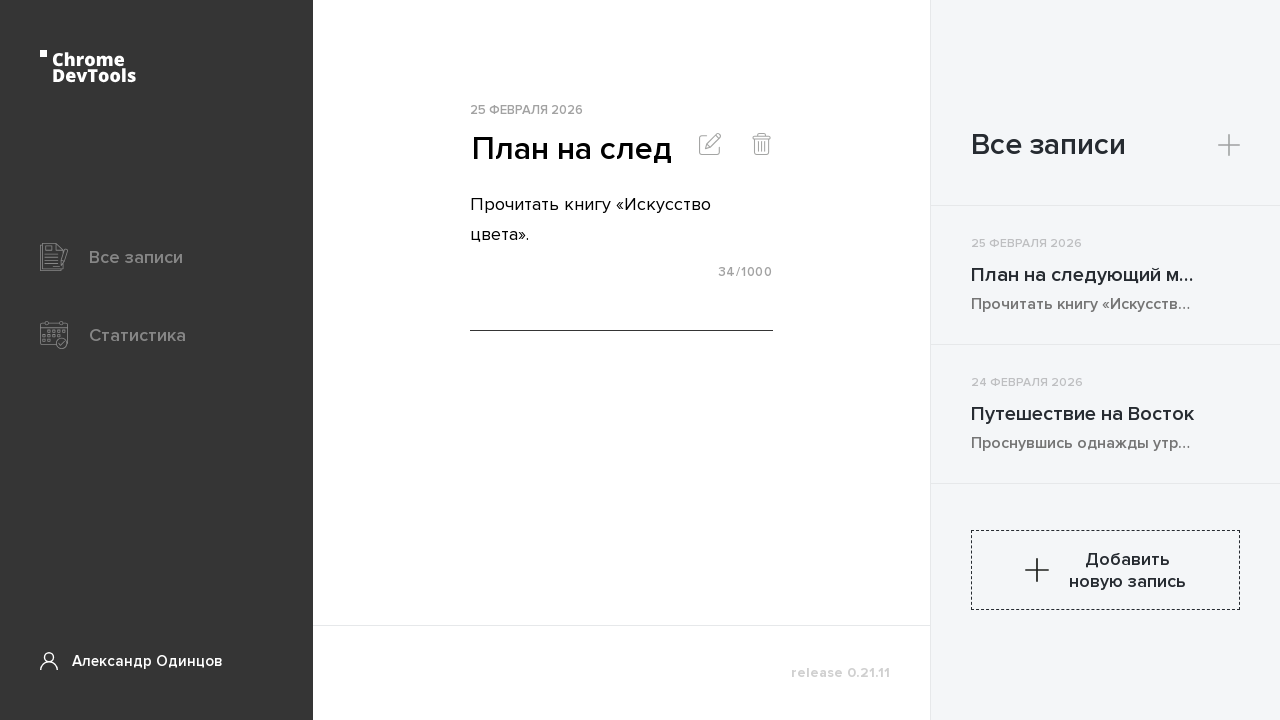

Verified that note title text matches between main page and sidebar
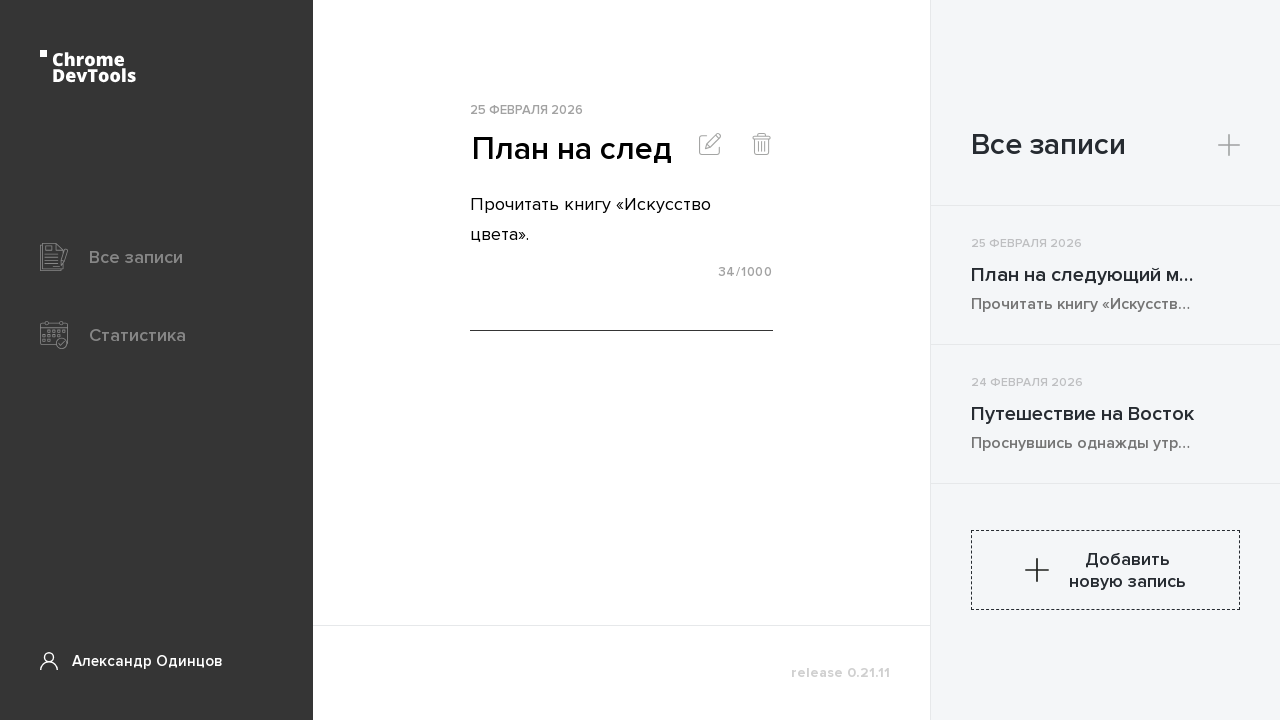

Verified that note body text matches between main page and sidebar
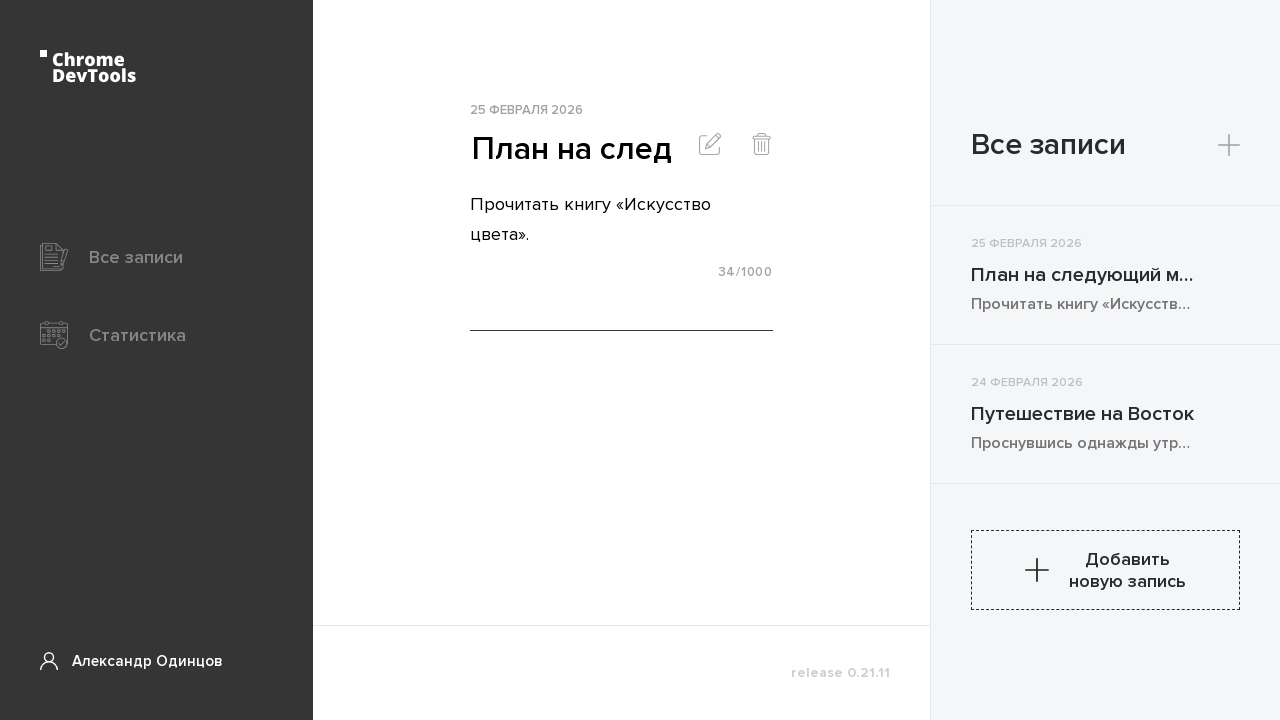

Clicked delete button to remove first note at (762, 146) on .pageArticle__buttons > button:nth-child(2)
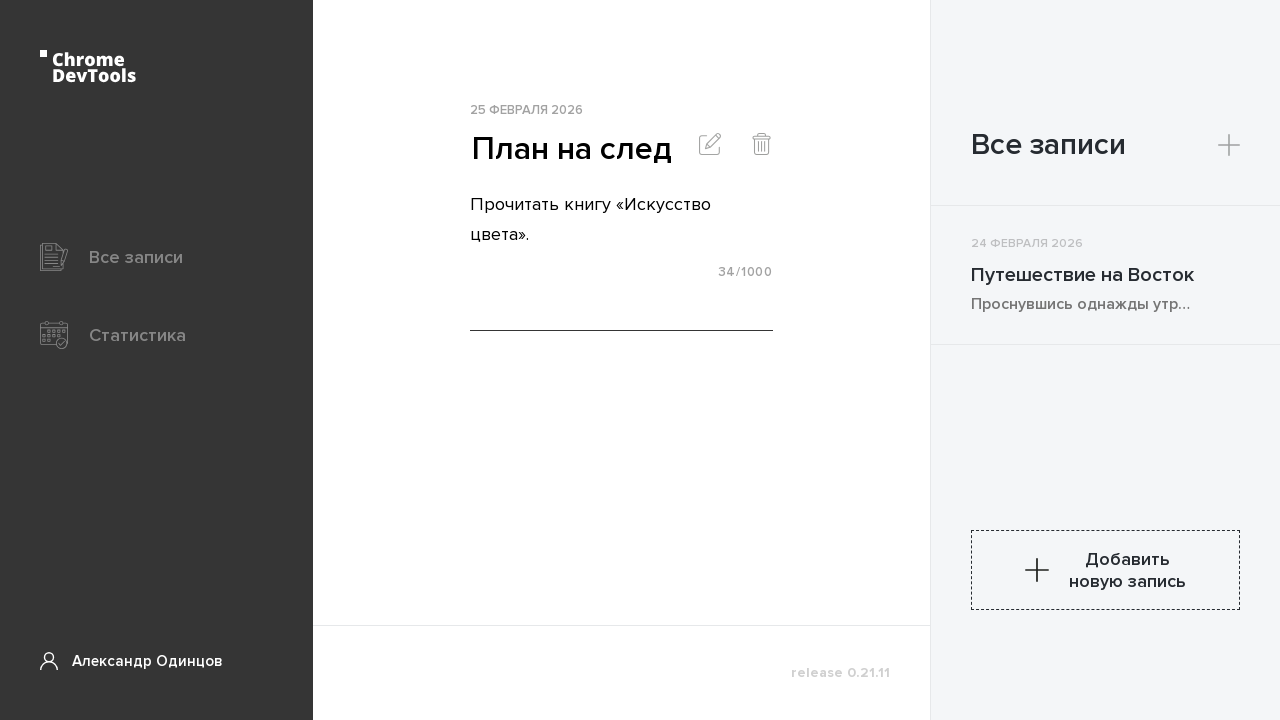

Clicked on first note in sidebar (previously the second note) at (1106, 275) on .articlePreview.pageArticle__articlePreview:first-child
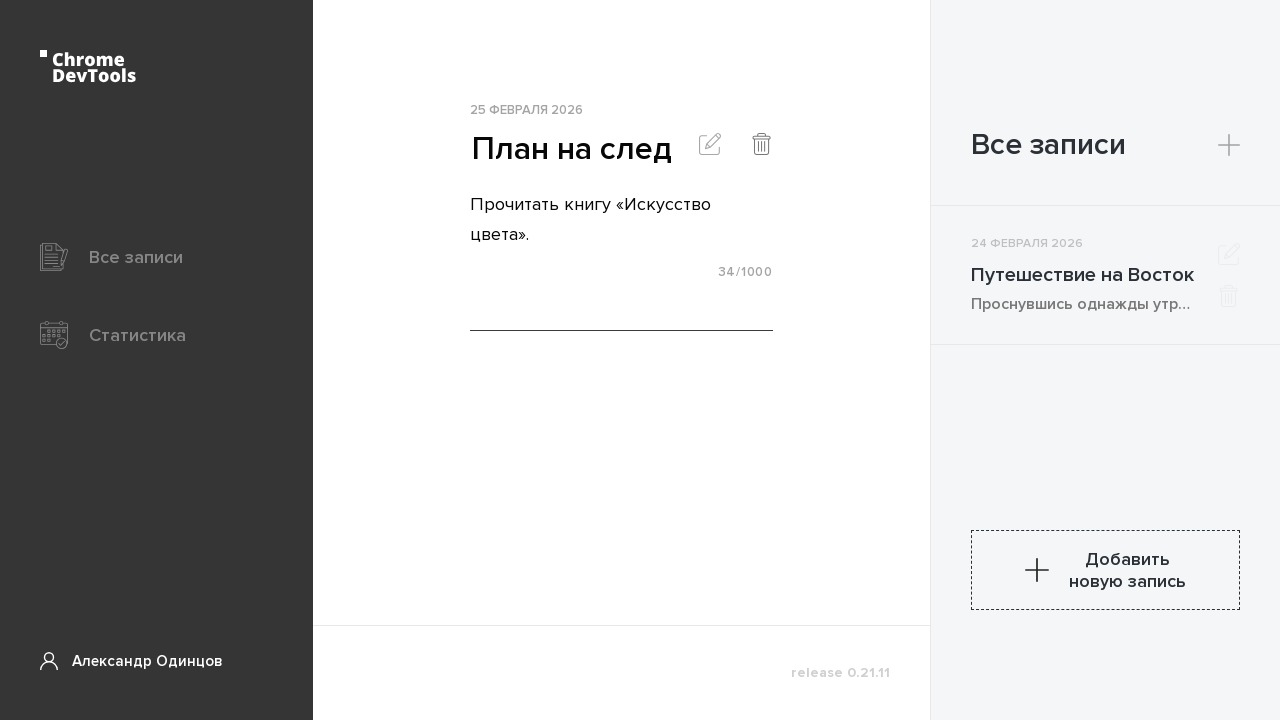

Waited for second note to disappear from sidebar
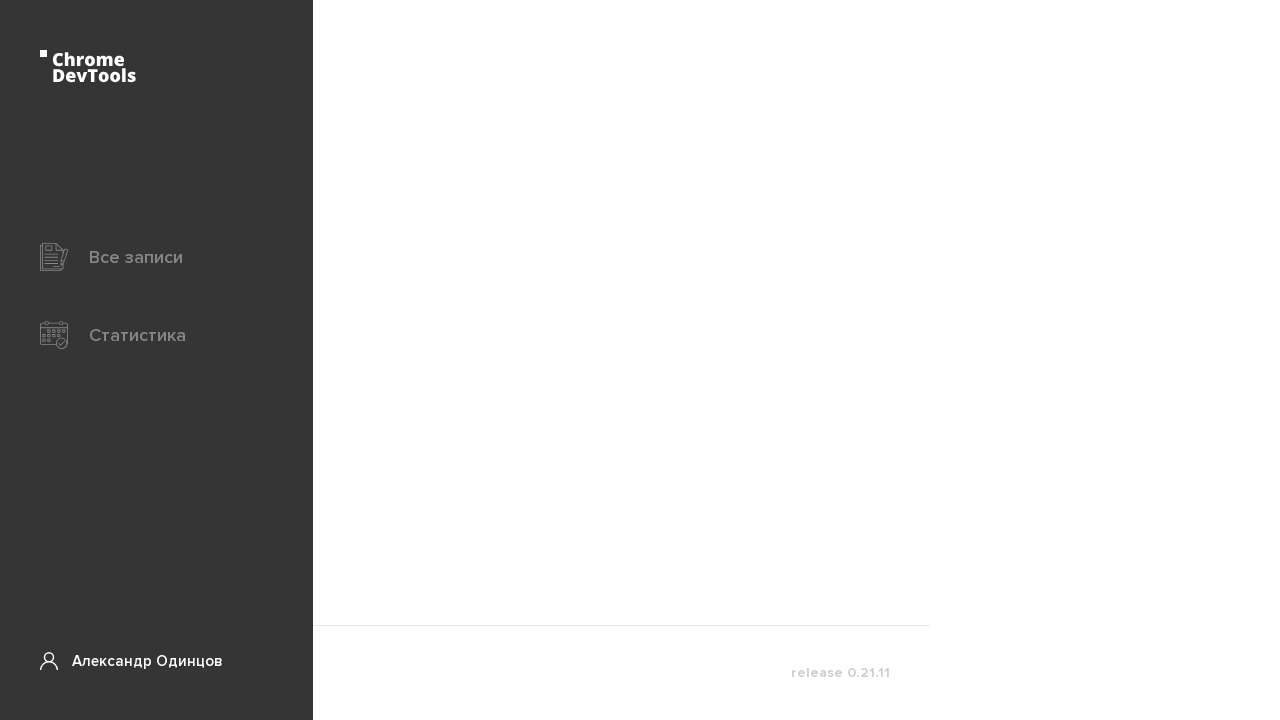

Clicked delete button to remove second note at (762, 146) on .pageArticle__buttons > button:nth-child(2)
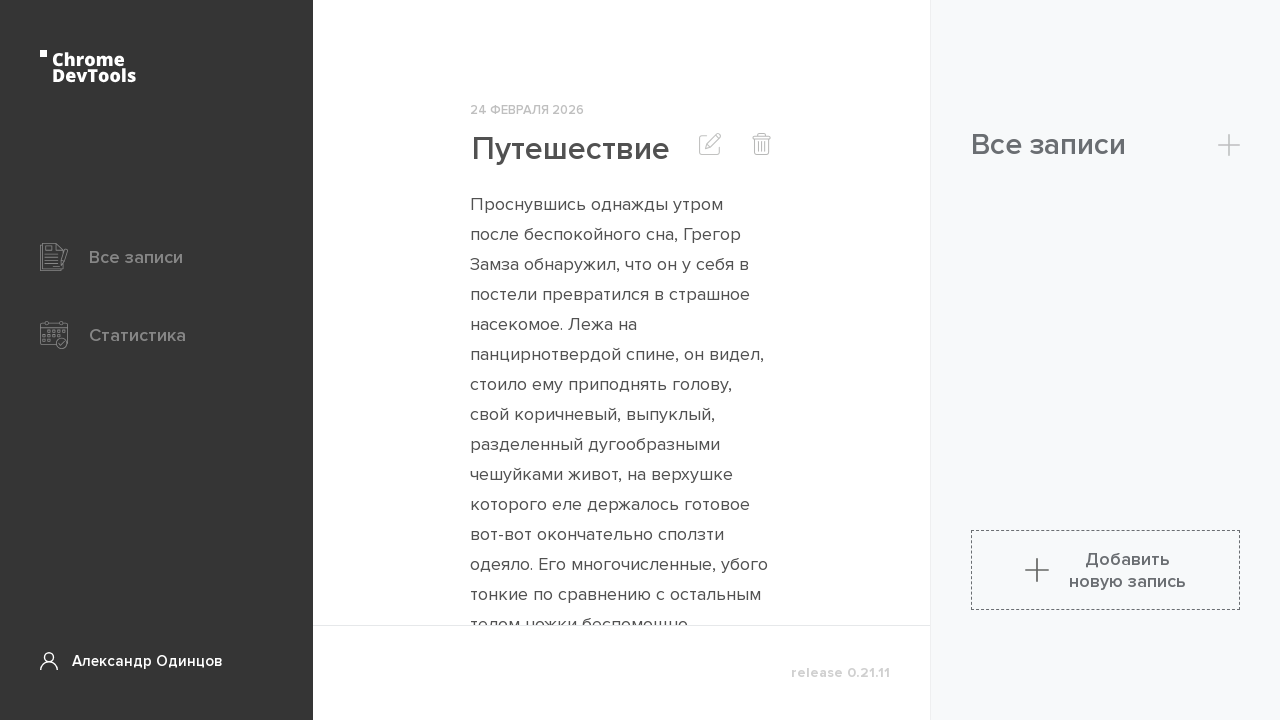

Waited for all notes to be removed from sidebar
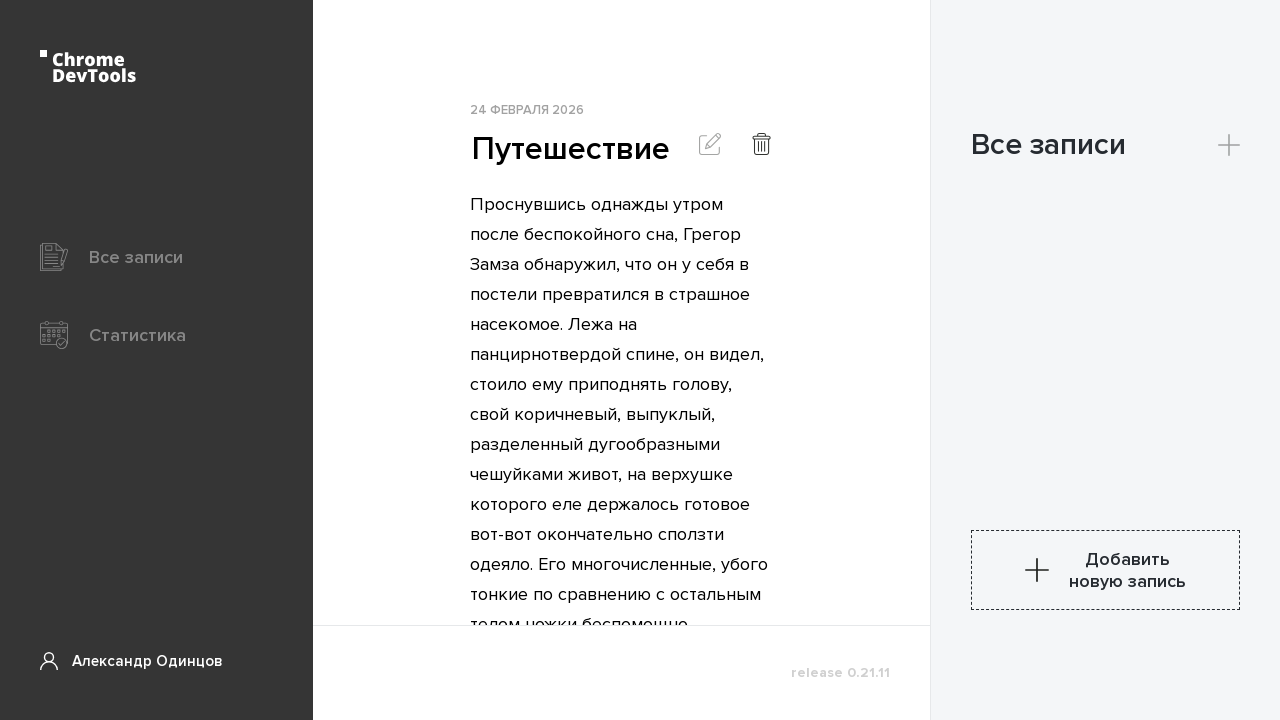

Counted remaining notes in sidebar
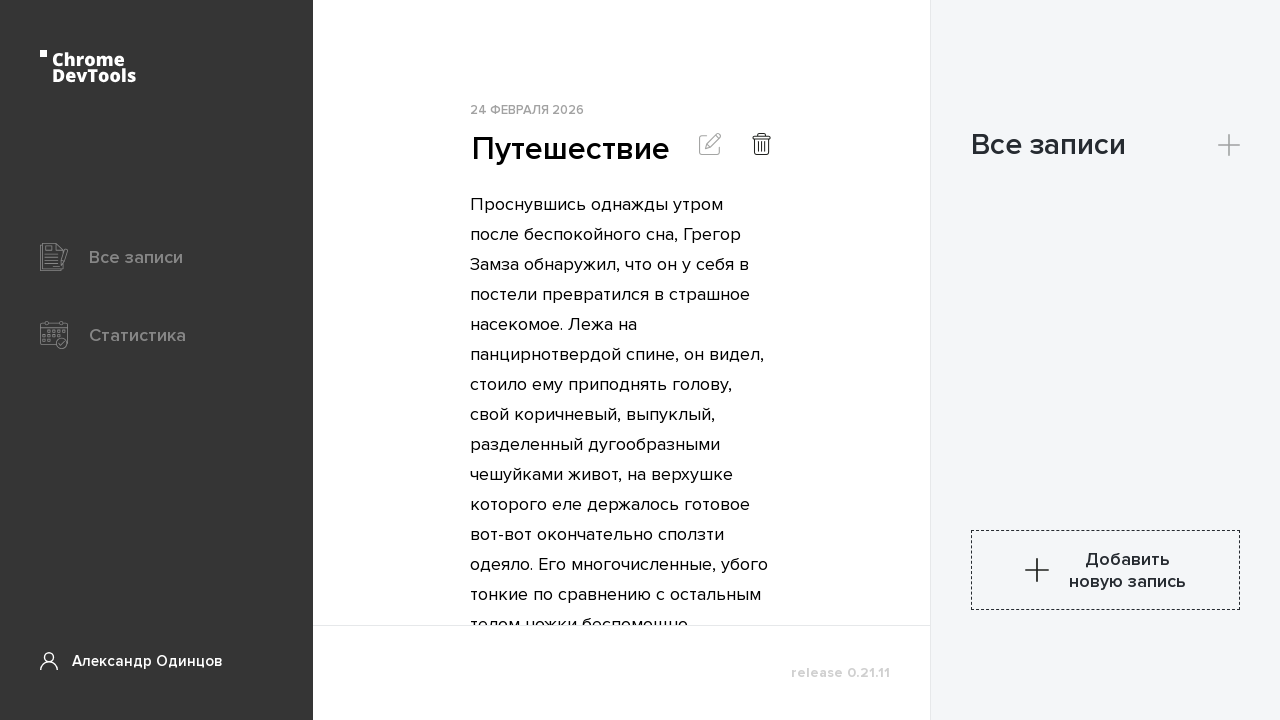

Verified that no notes remain in sidebar - all notes successfully deleted
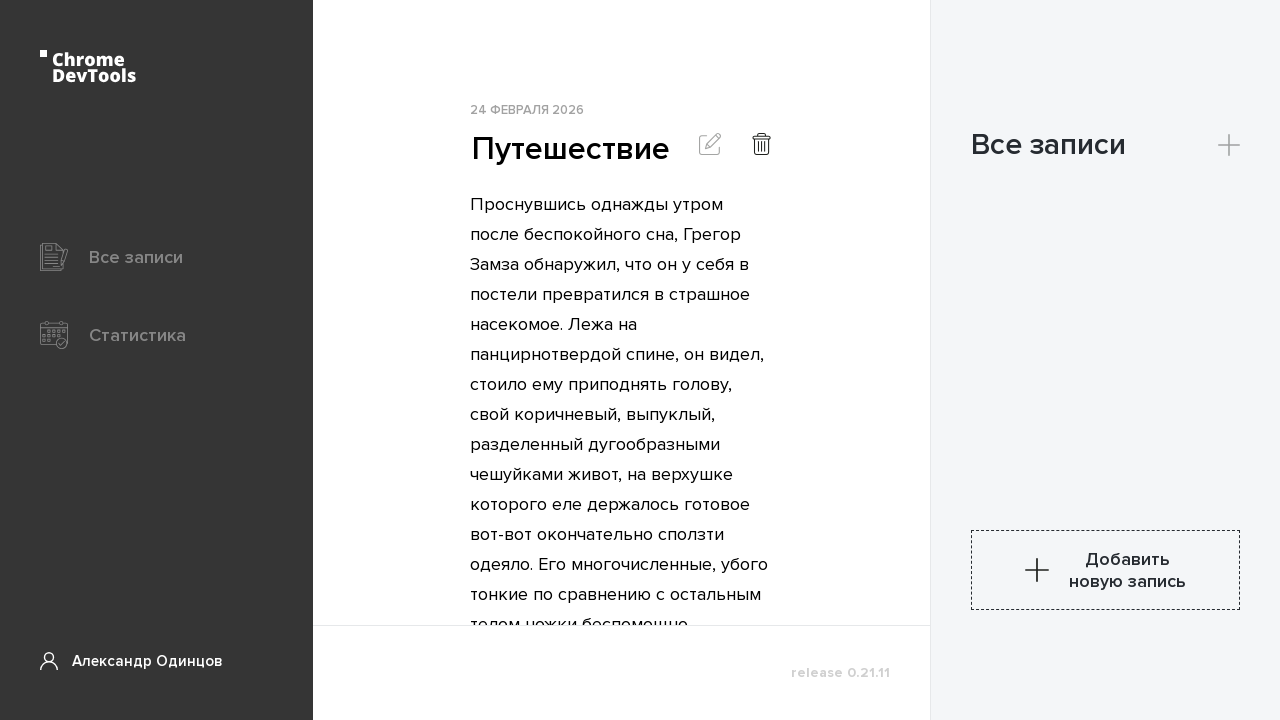

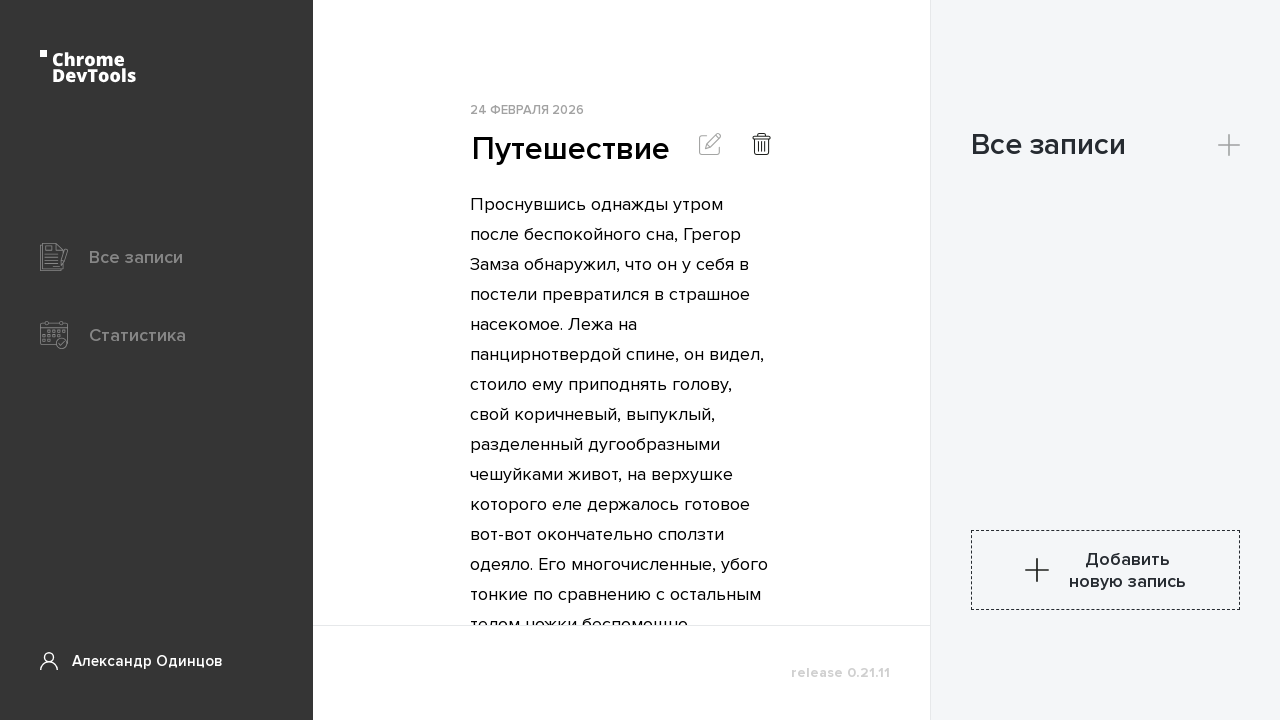